Tests a page with an implicit wait by clicking a verify button and checking for a success message

Starting URL: http://suninjuly.github.io/wait1.html

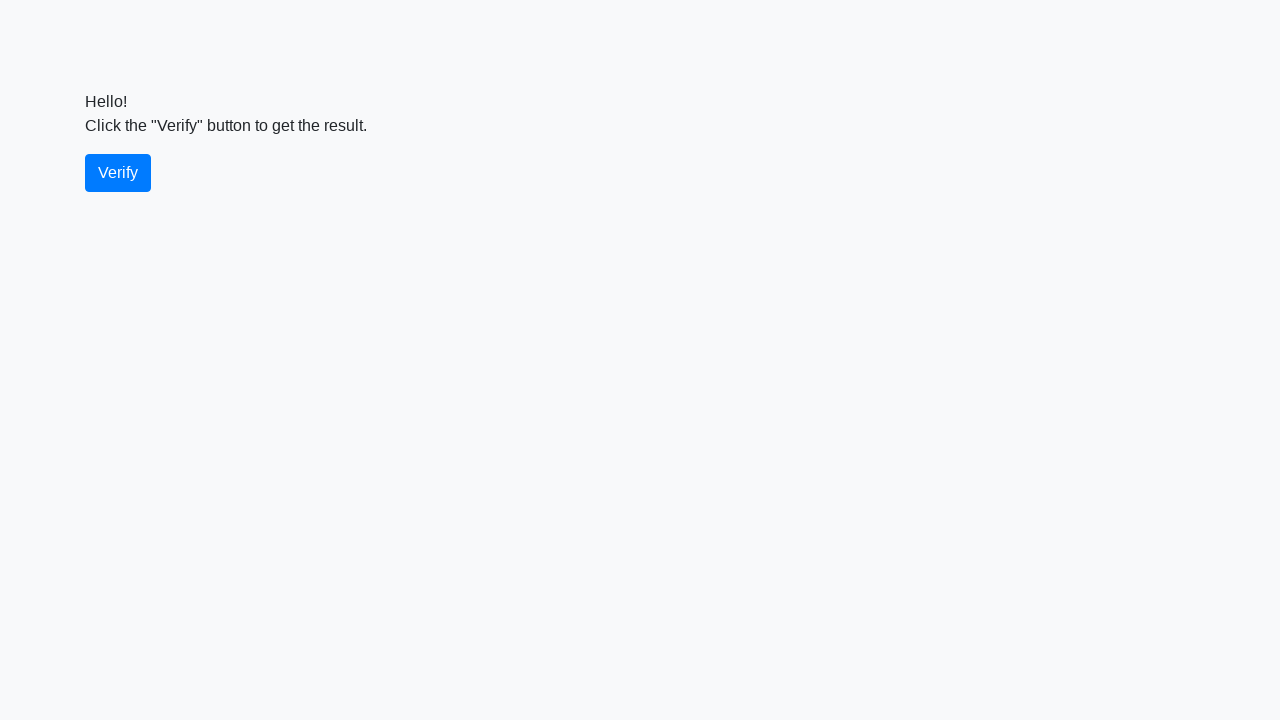

Navigated to implicit wait test page
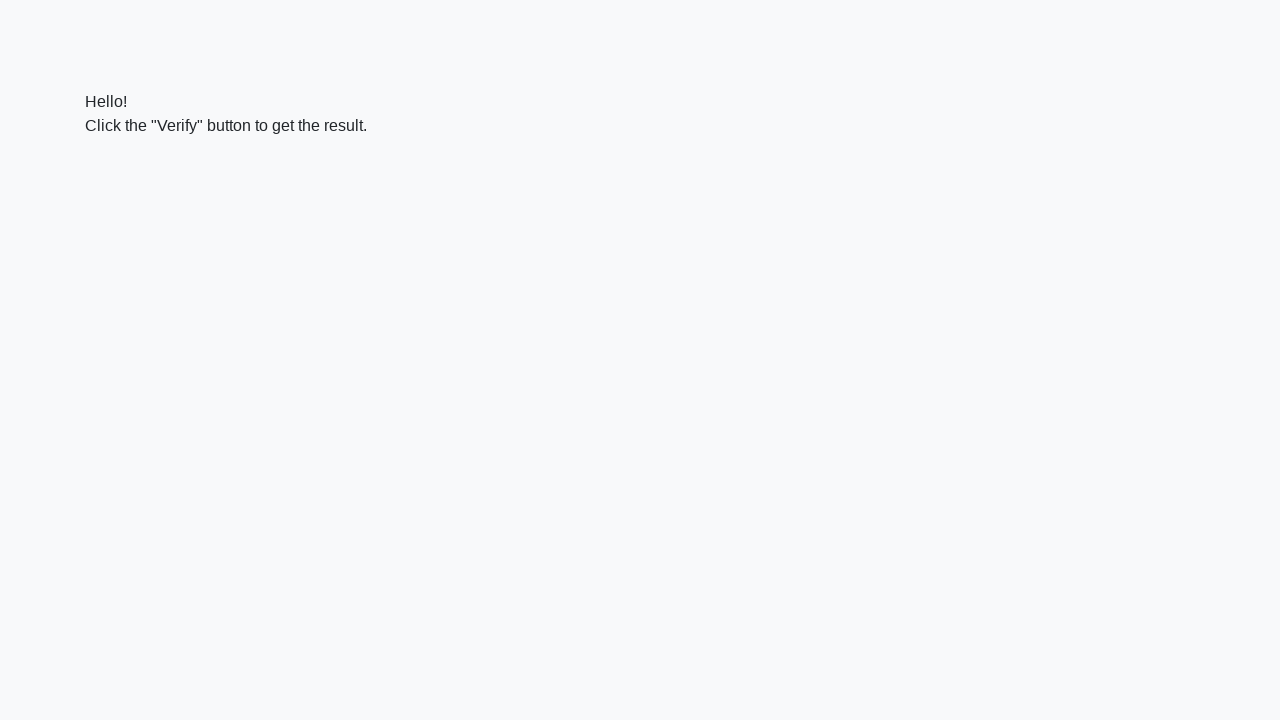

Clicked the verify button at (118, 173) on #verify
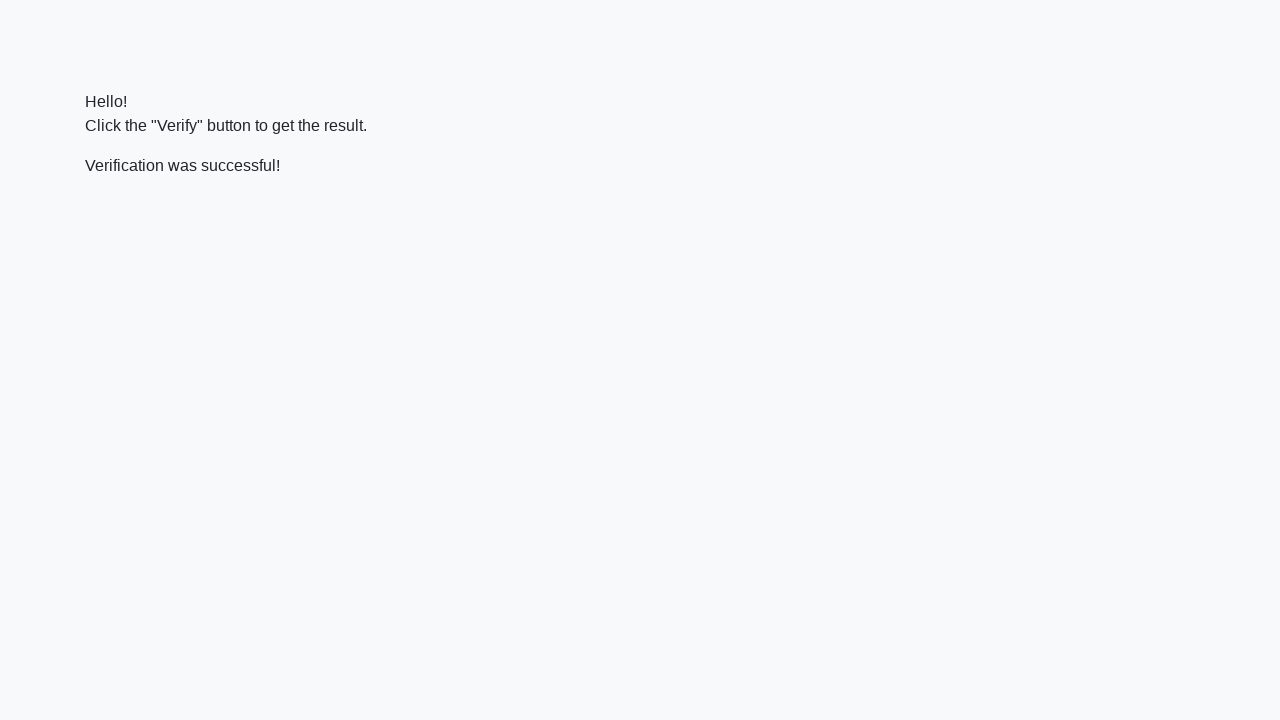

Success message element became visible
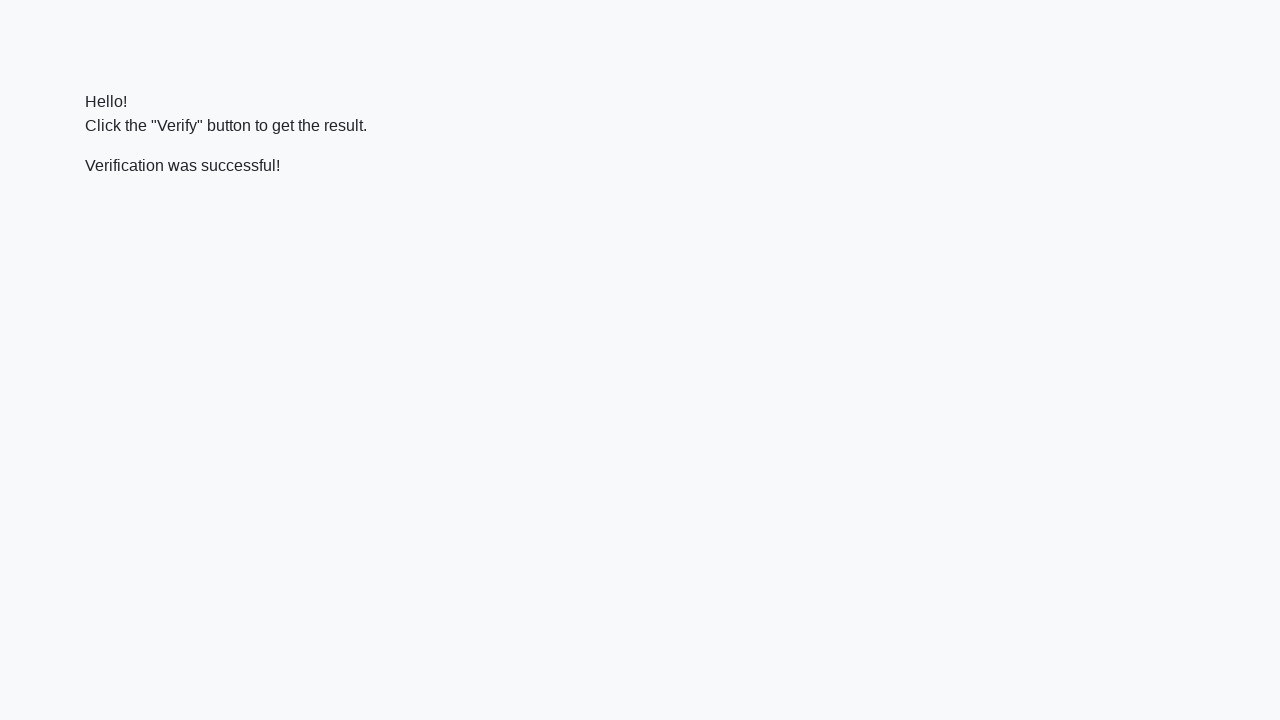

Verified success message contains 'successful'
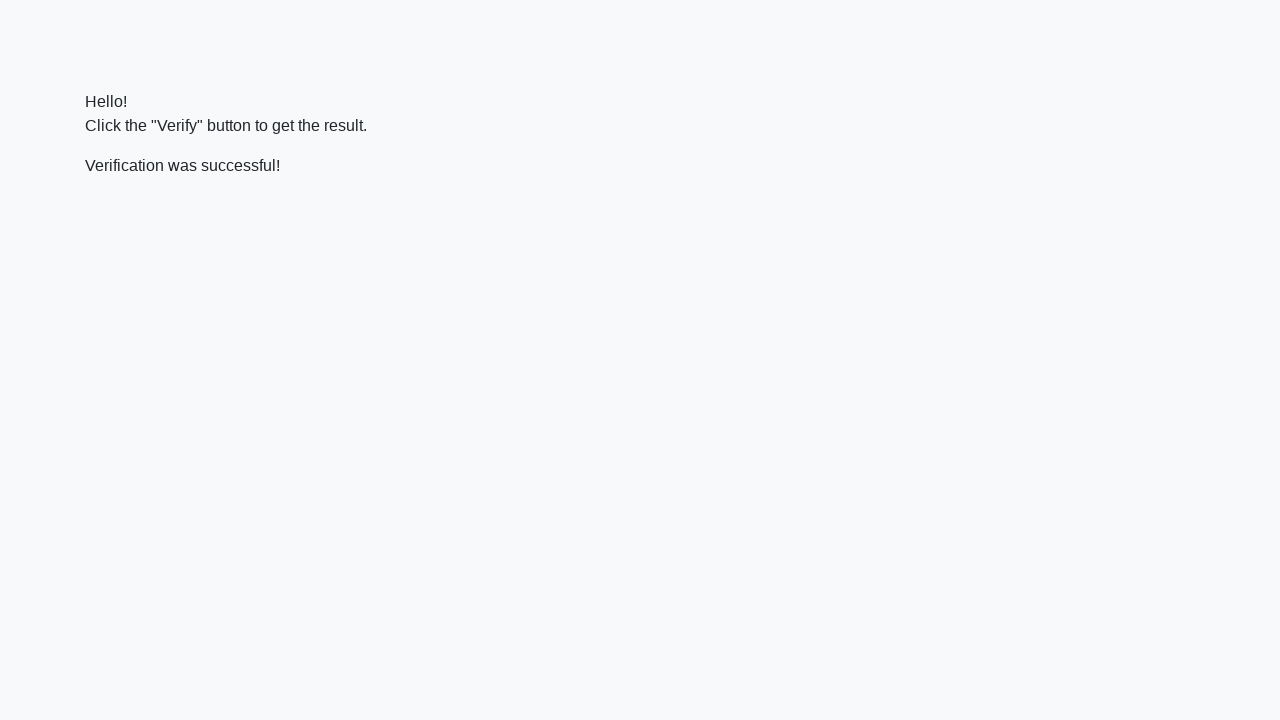

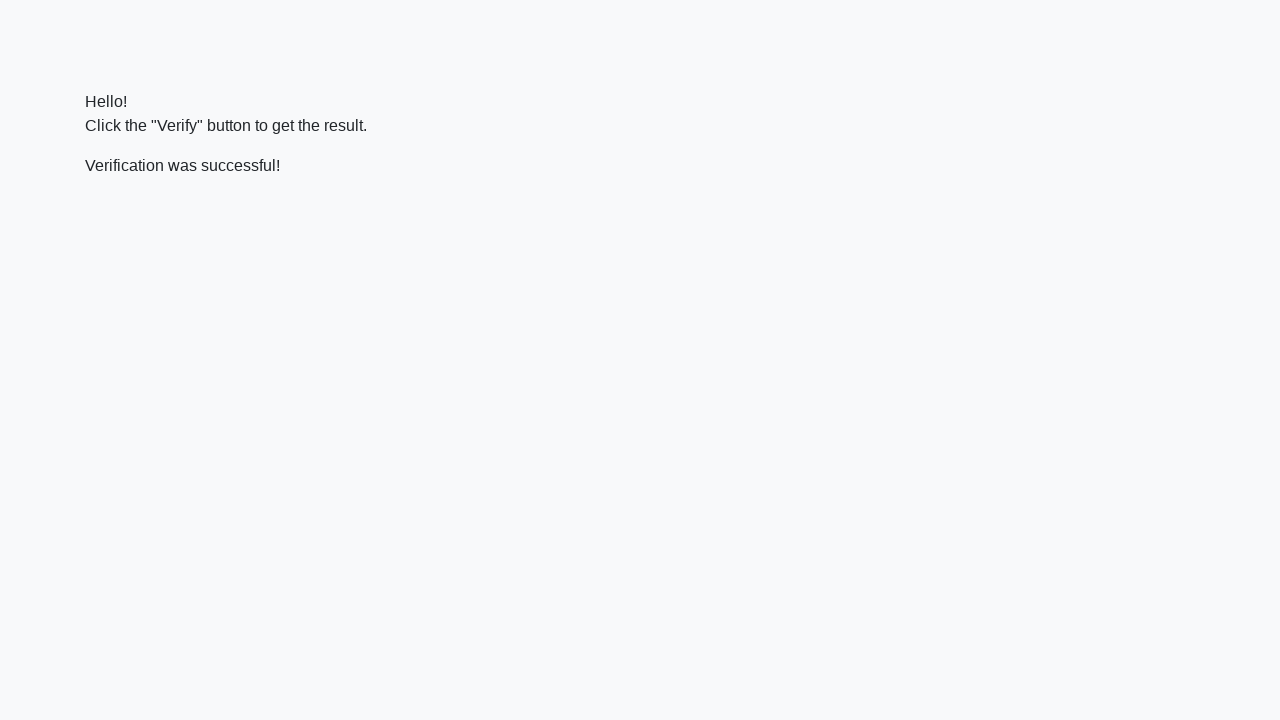